Tests clearing the complete state of all items by checking and unchecking toggle-all

Starting URL: https://todo-app.serenity-js.org/#/

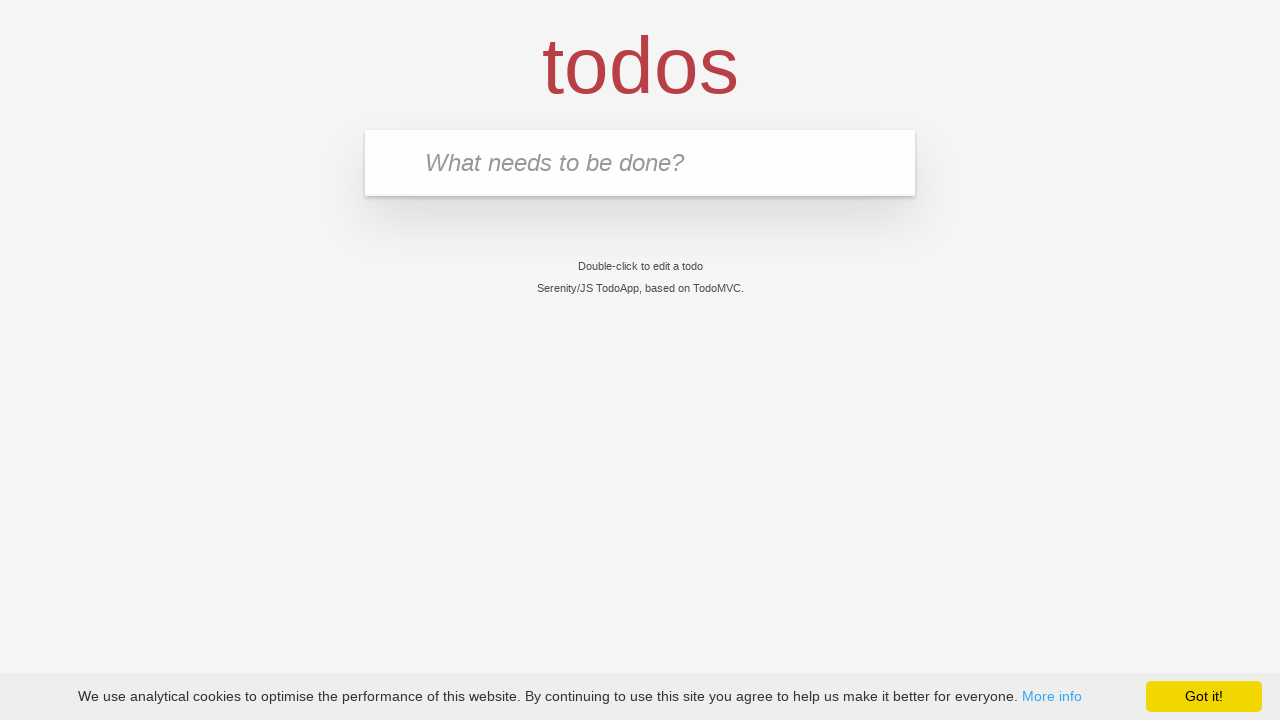

Filled new todo field with 'buy some cheese' on .new-todo
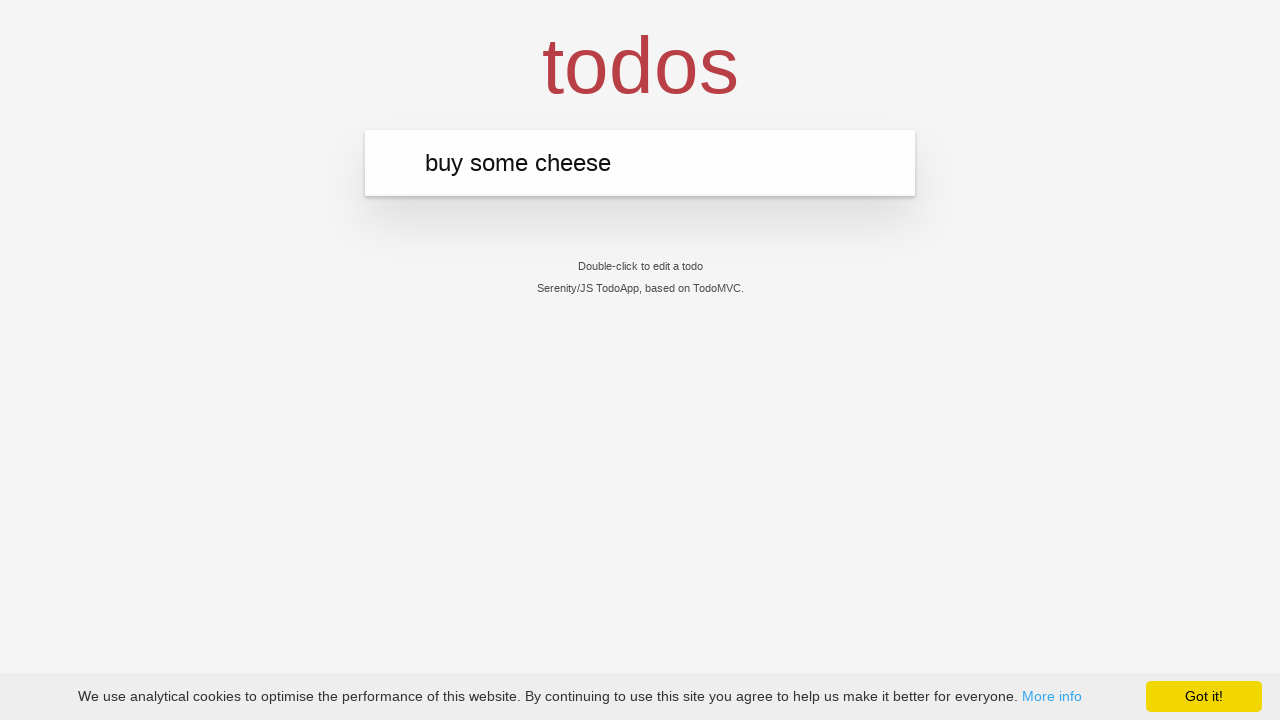

Pressed Enter to create first todo item on .new-todo
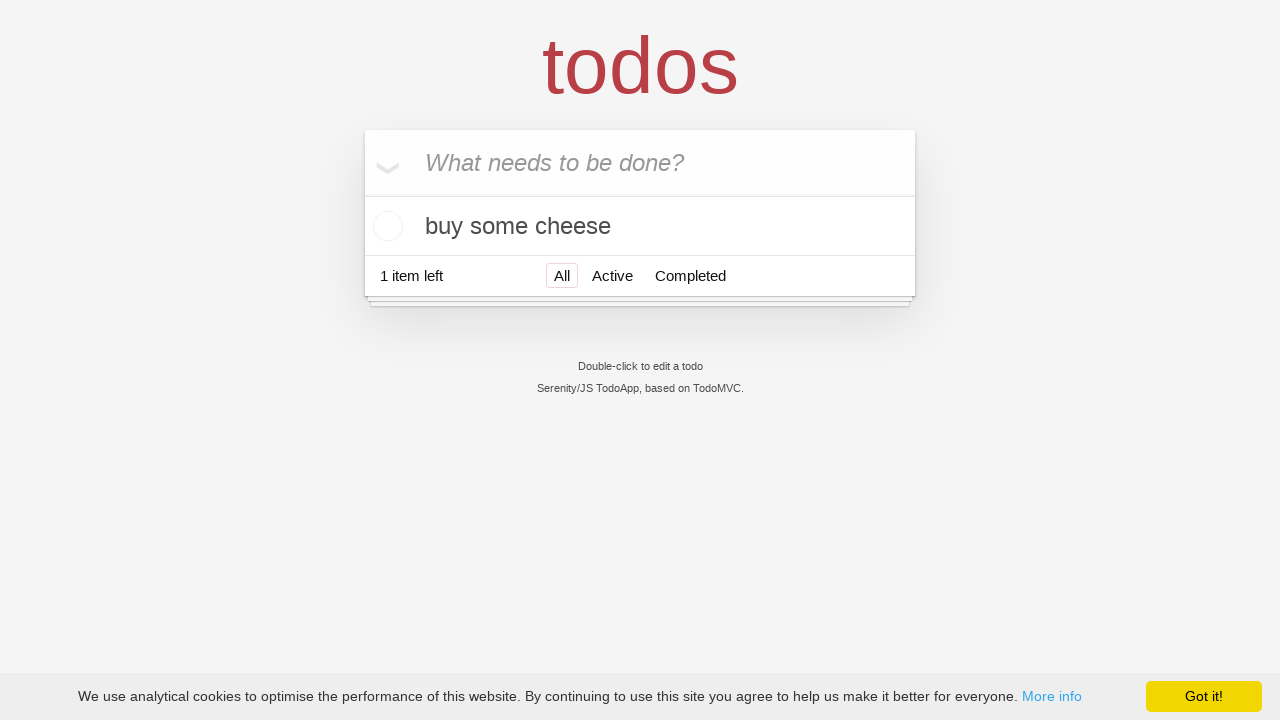

Filled new todo field with 'feed the cat' on .new-todo
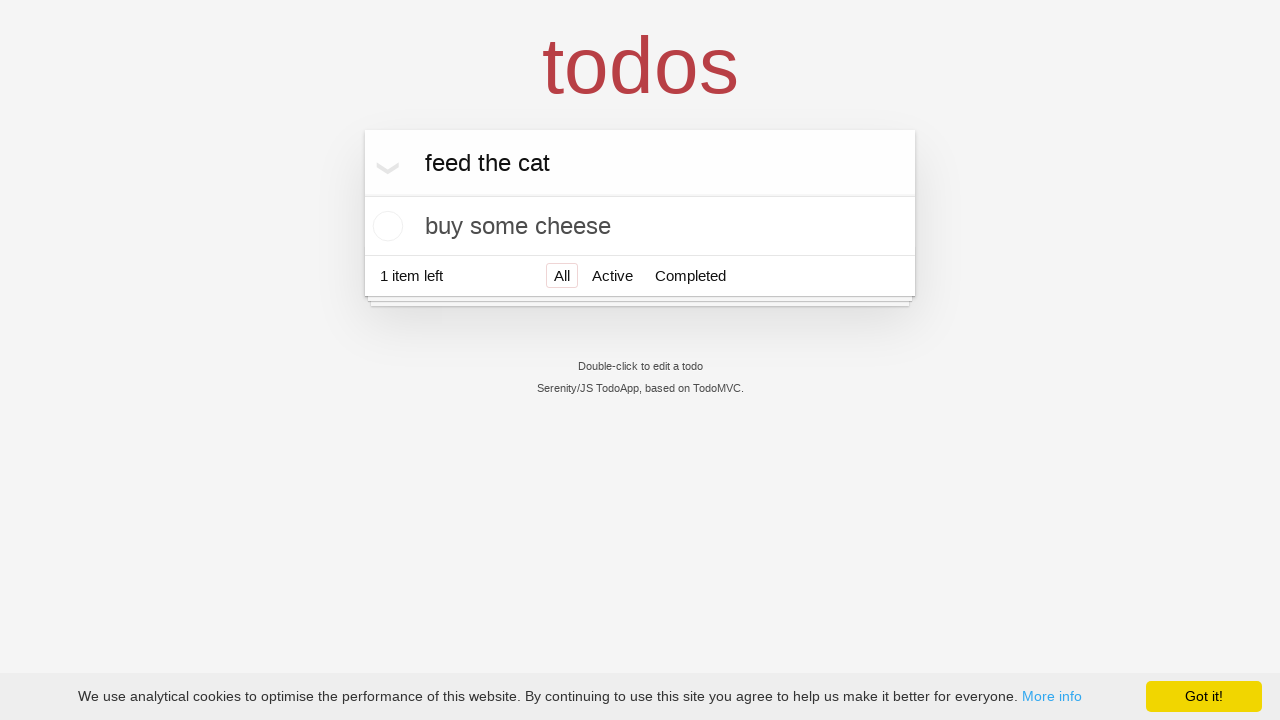

Pressed Enter to create second todo item on .new-todo
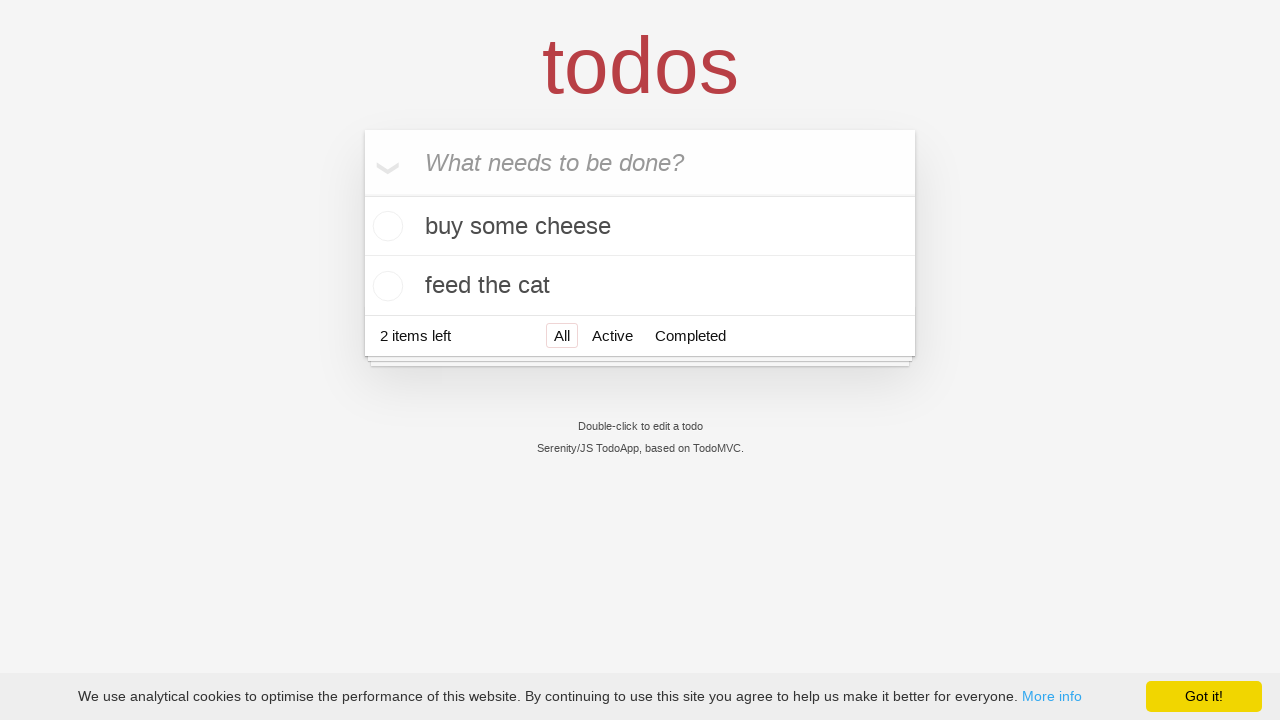

Filled new todo field with 'book a doctors appointment' on .new-todo
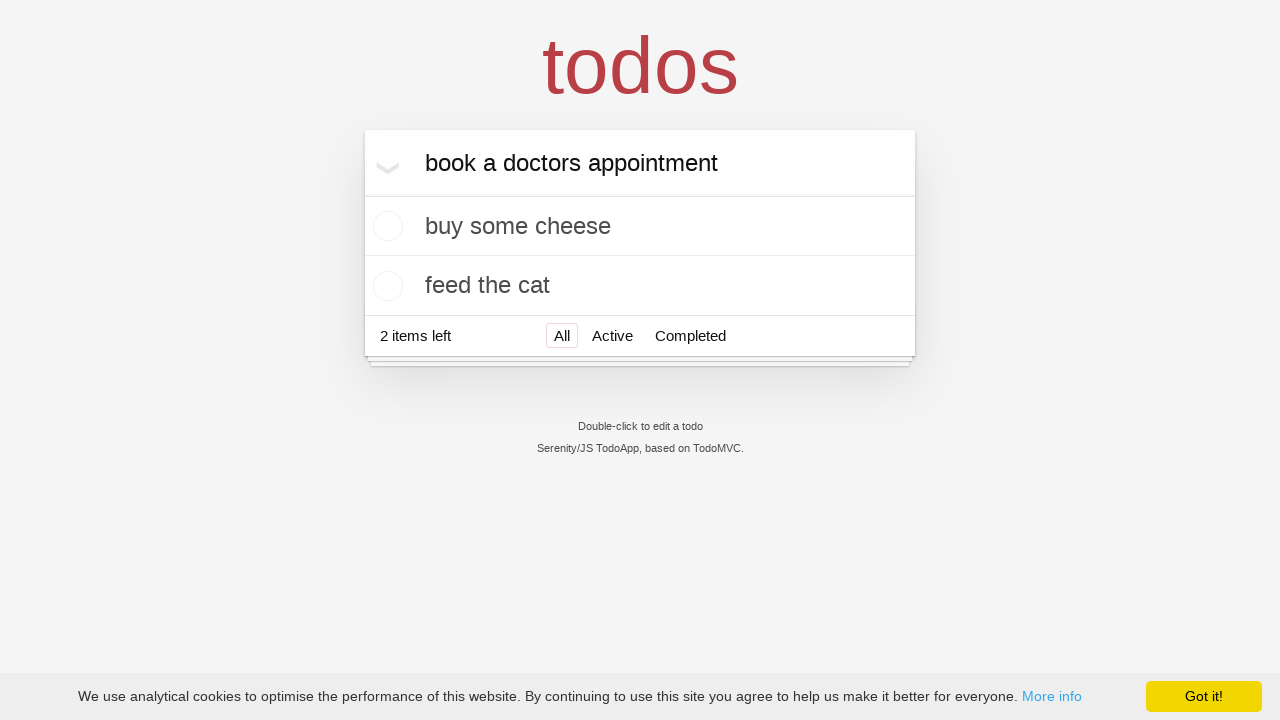

Pressed Enter to create third todo item on .new-todo
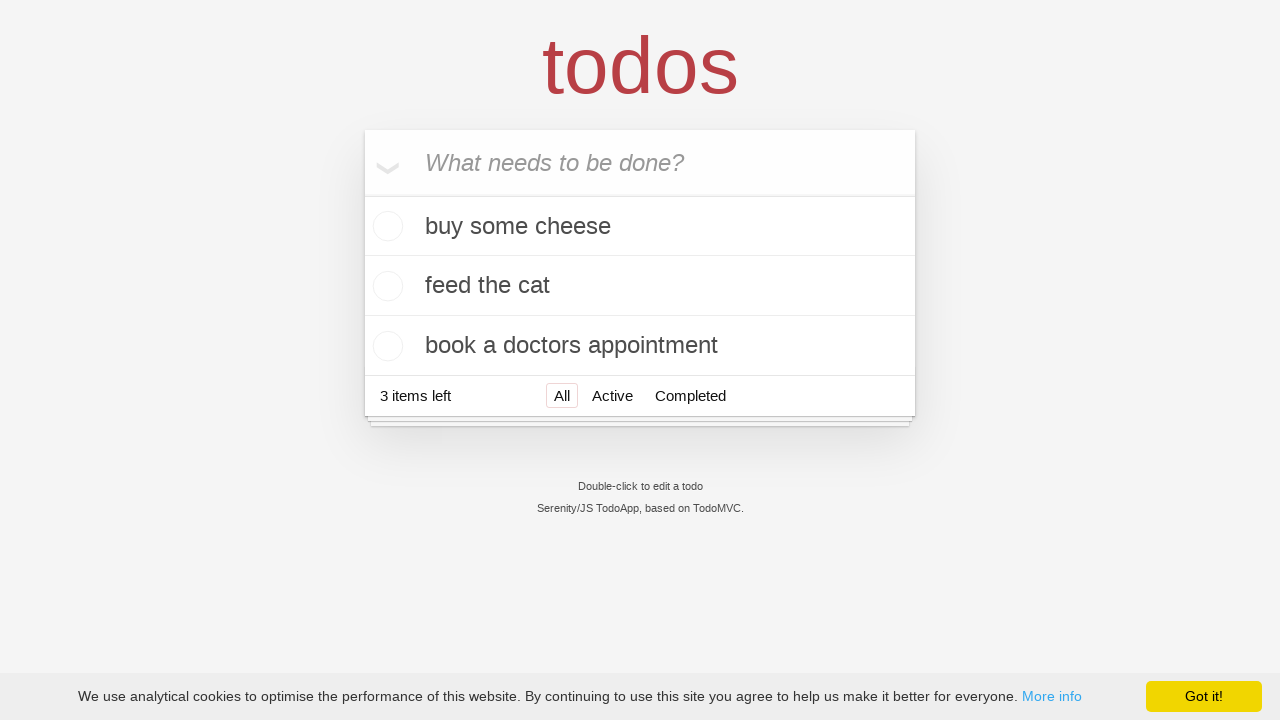

Waited for third todo item to appear in list
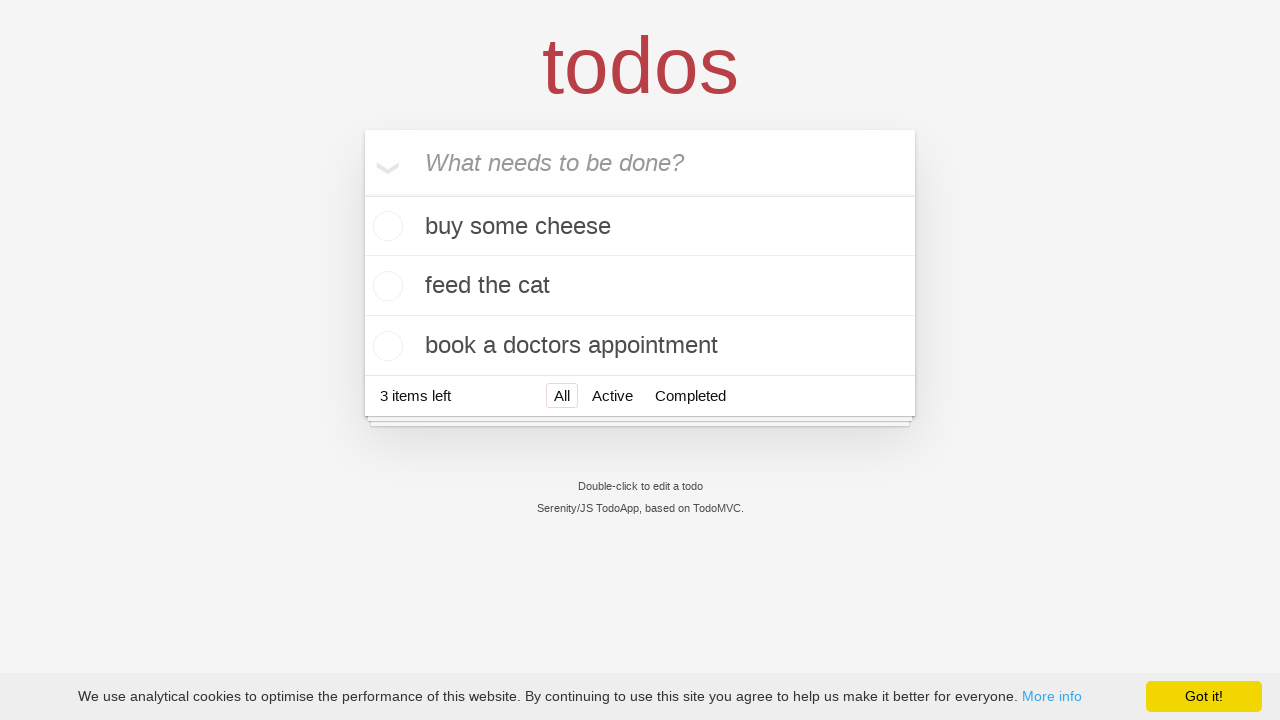

Checked toggle-all to mark all items as complete at (362, 193) on .toggle-all
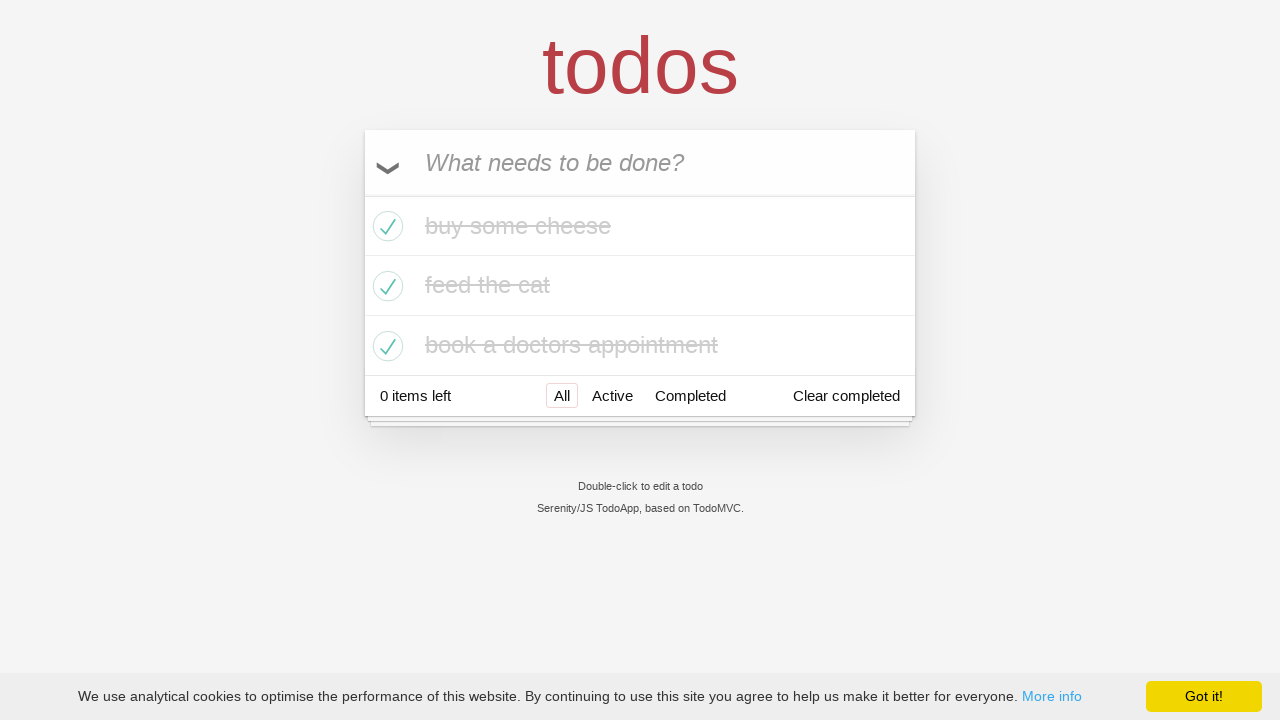

Unchecked toggle-all to clear the complete state of all items at (362, 193) on .toggle-all
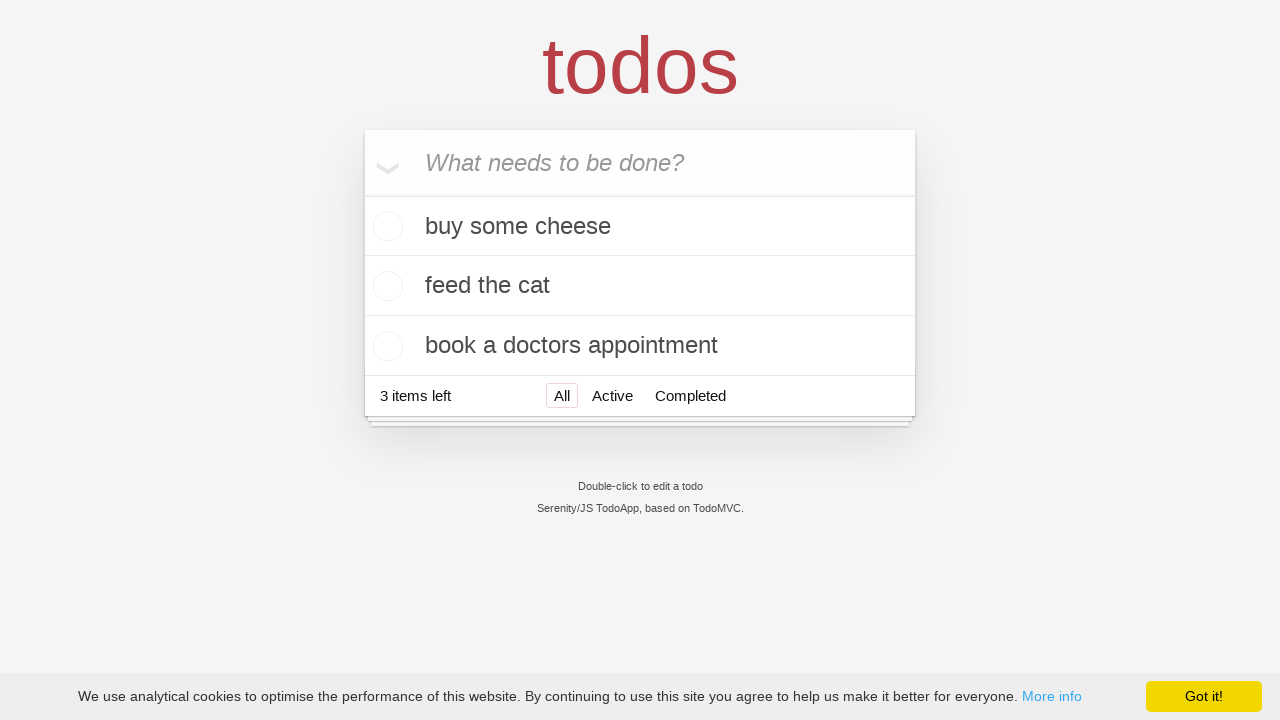

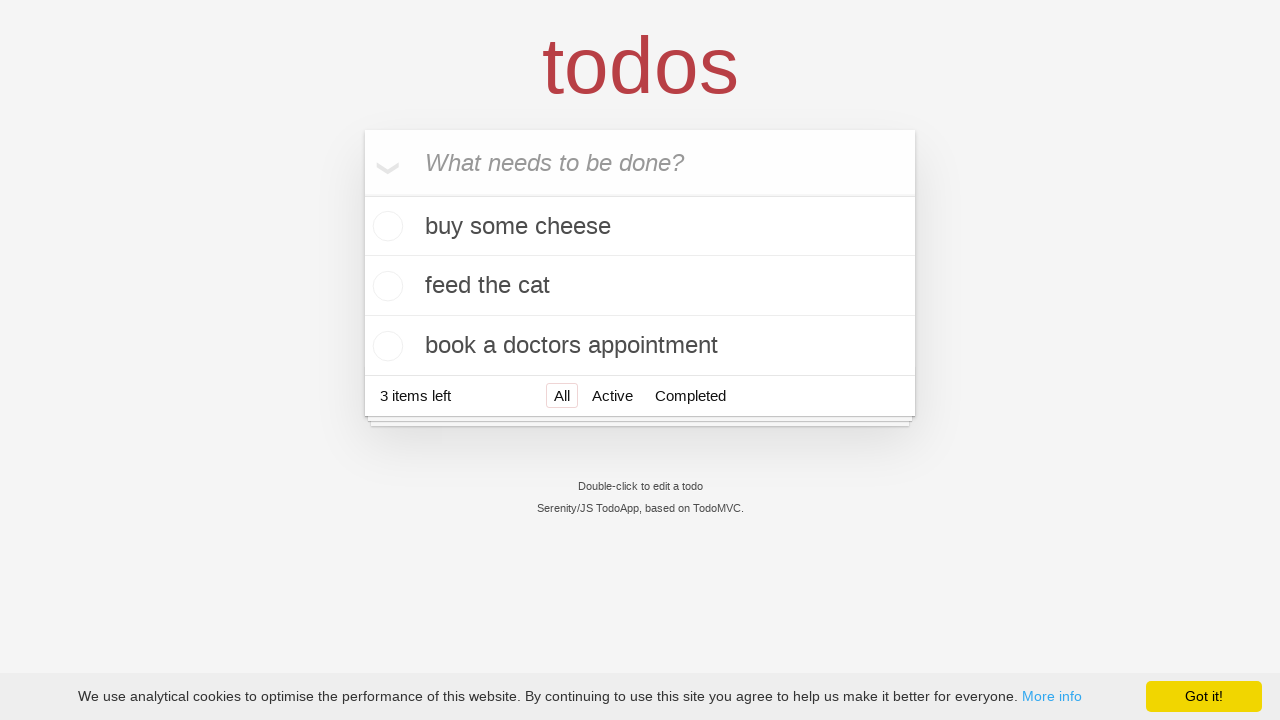